Tests various element properties and states on the Selenium test inputs page, including checking element visibility, enabled state, selected state, tag name, position/dimensions, CSS properties, text content, and attribute values.

Starting URL: https://www.selenium.dev/selenium/web/inputs.html

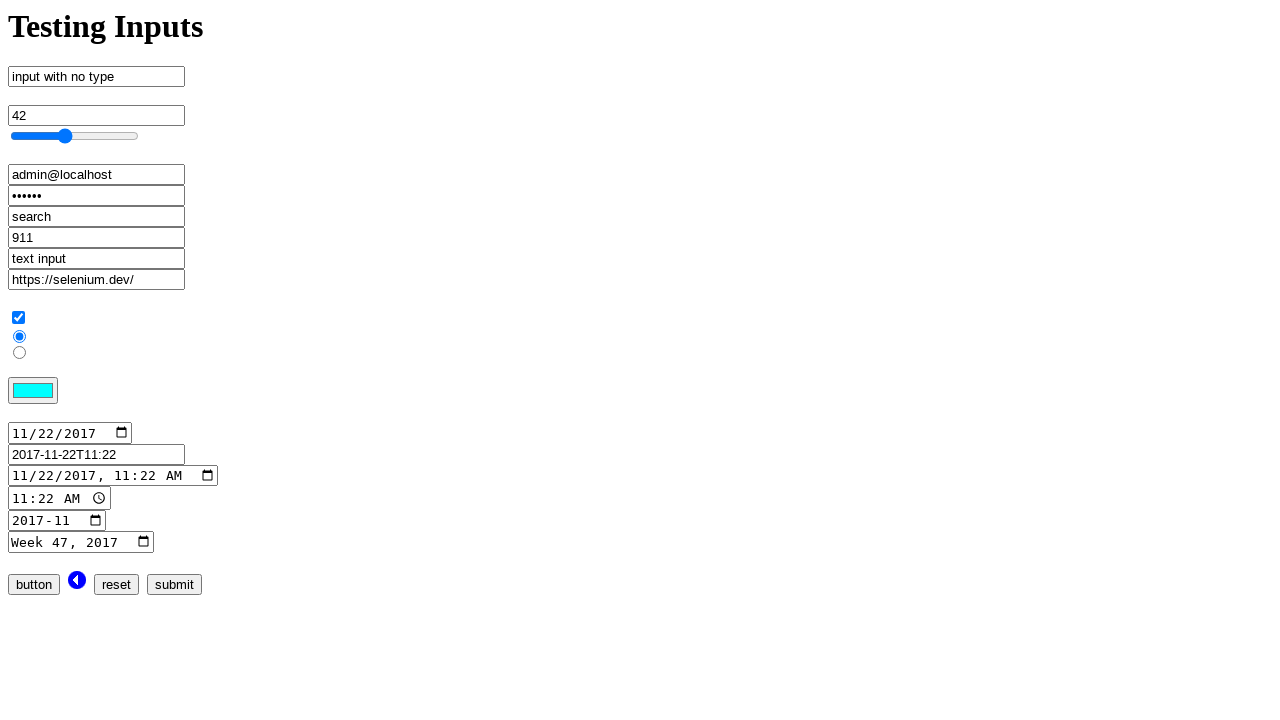

Verified email input element is visible
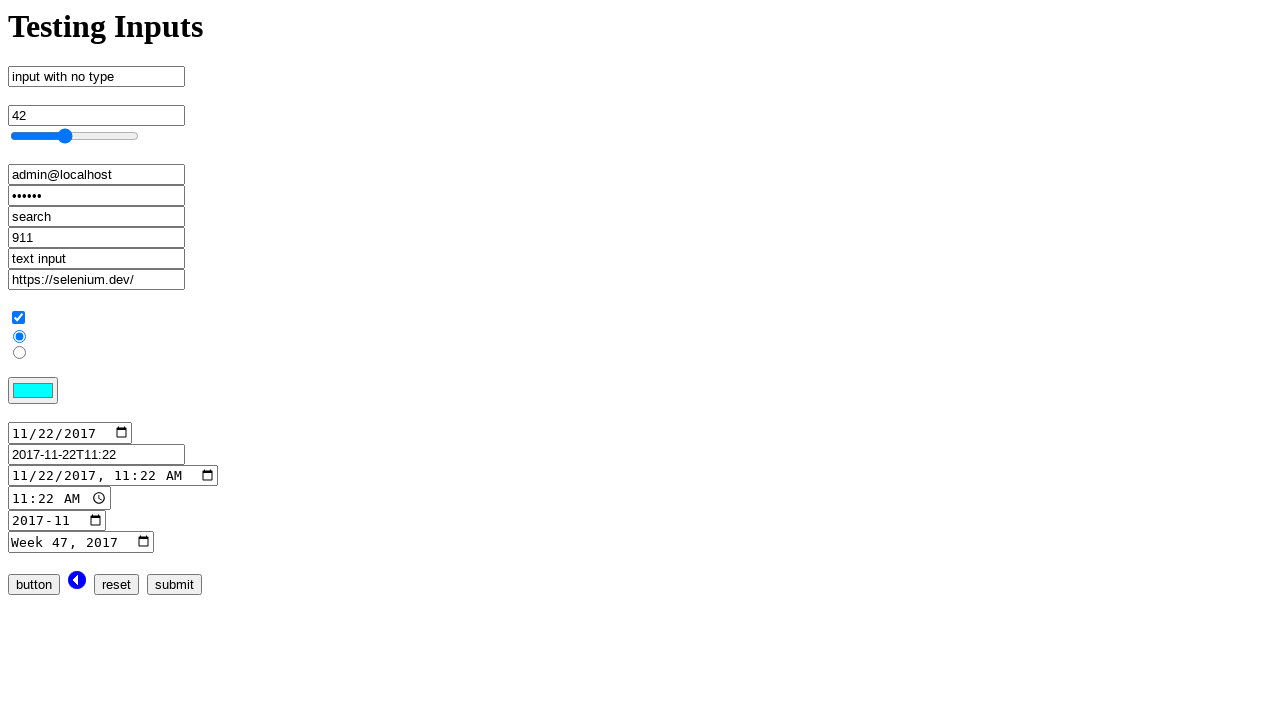

Verified button input element is enabled
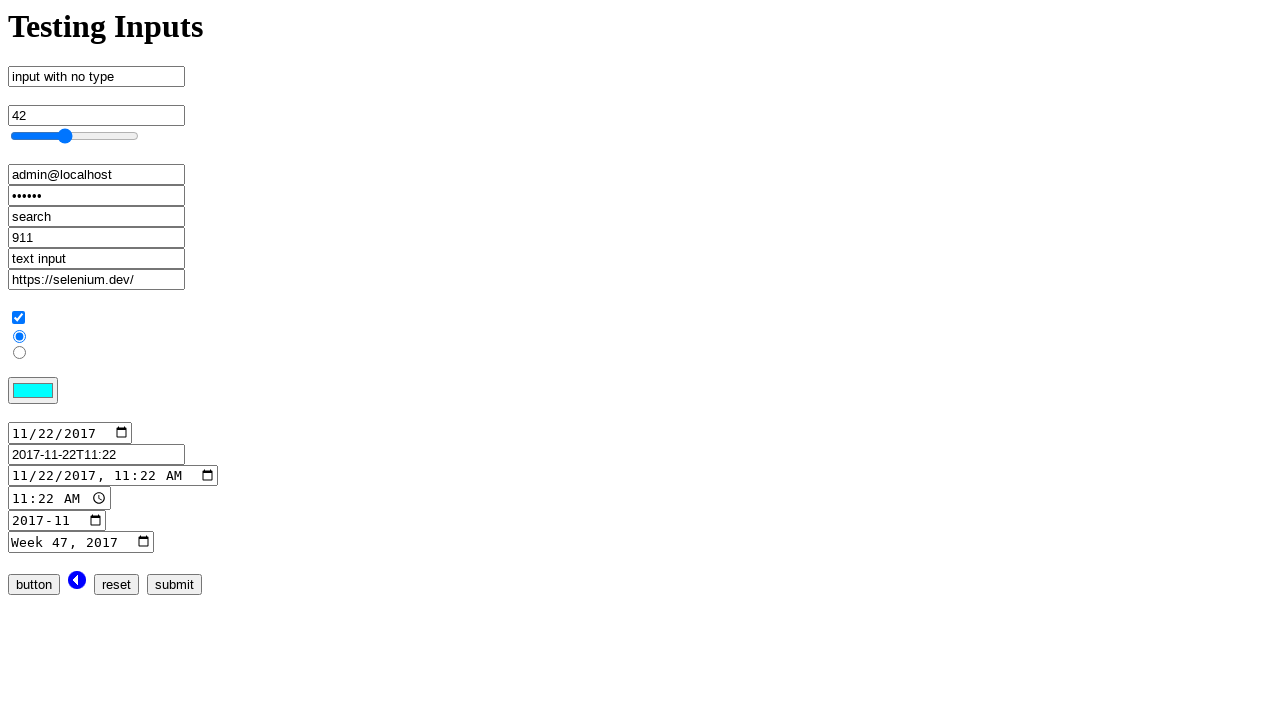

Verified checkbox input element is checked
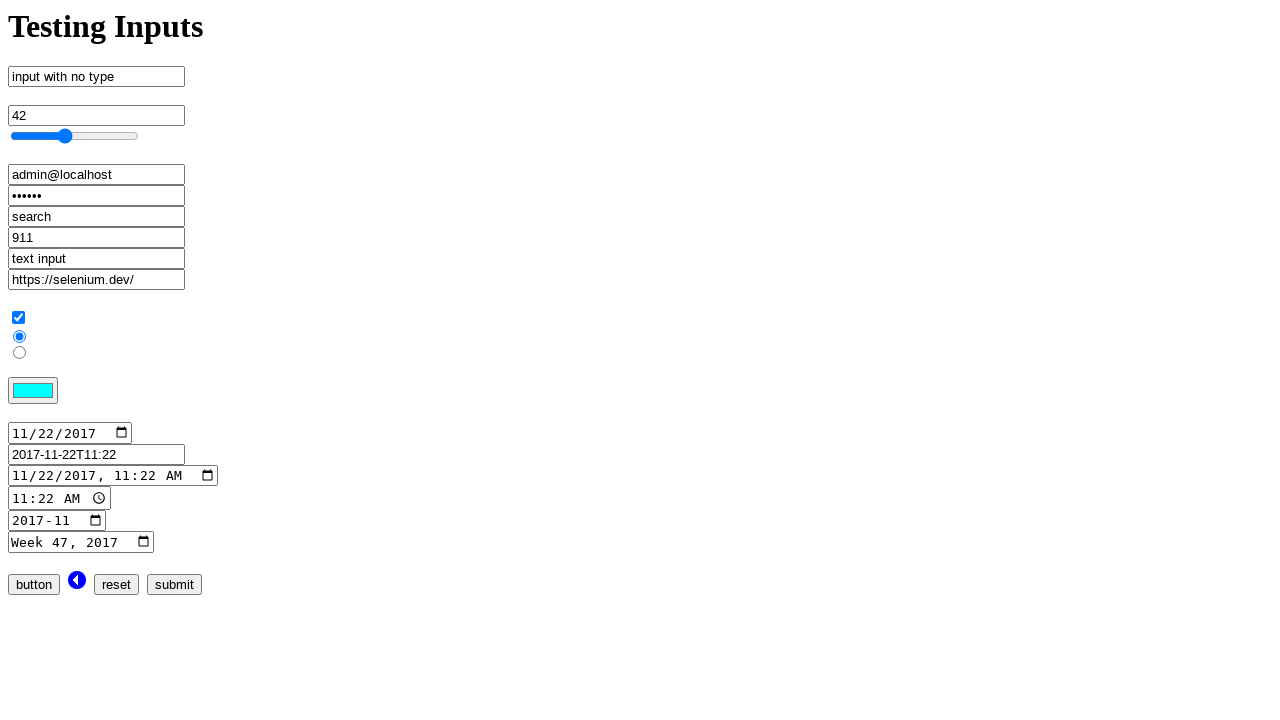

Verified email element tag name is 'input'
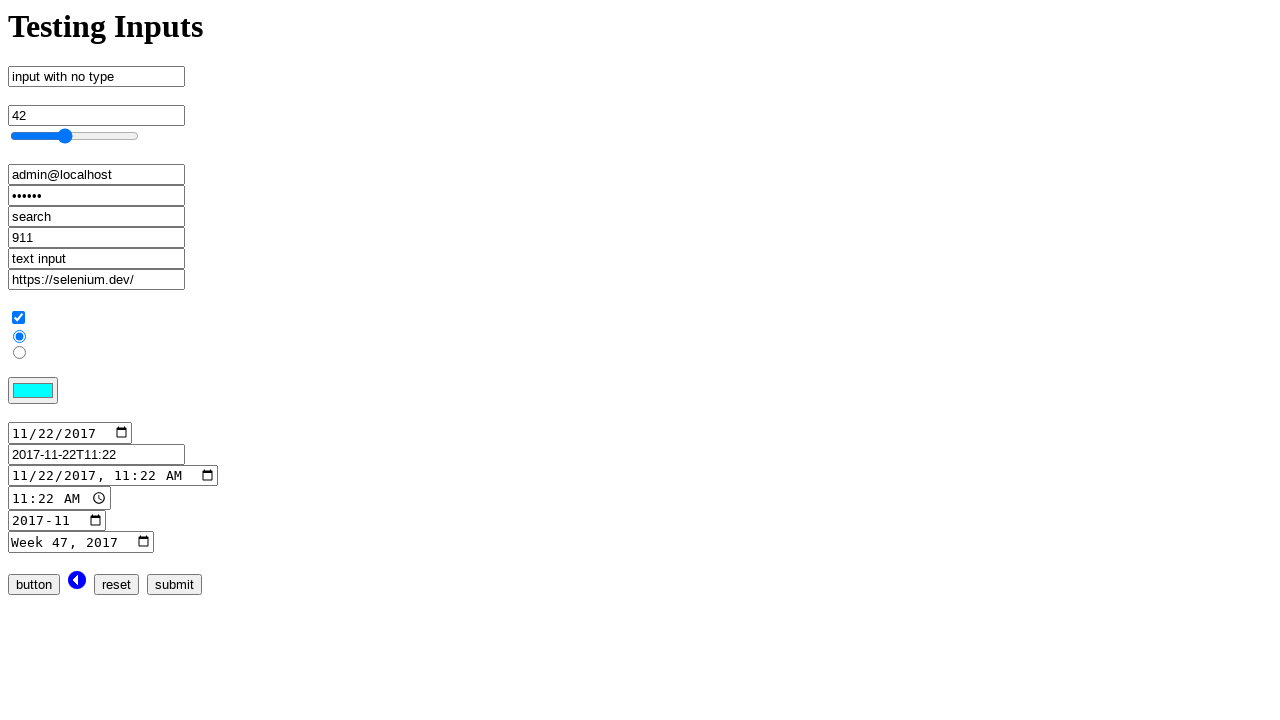

Verified range input element x position is 10
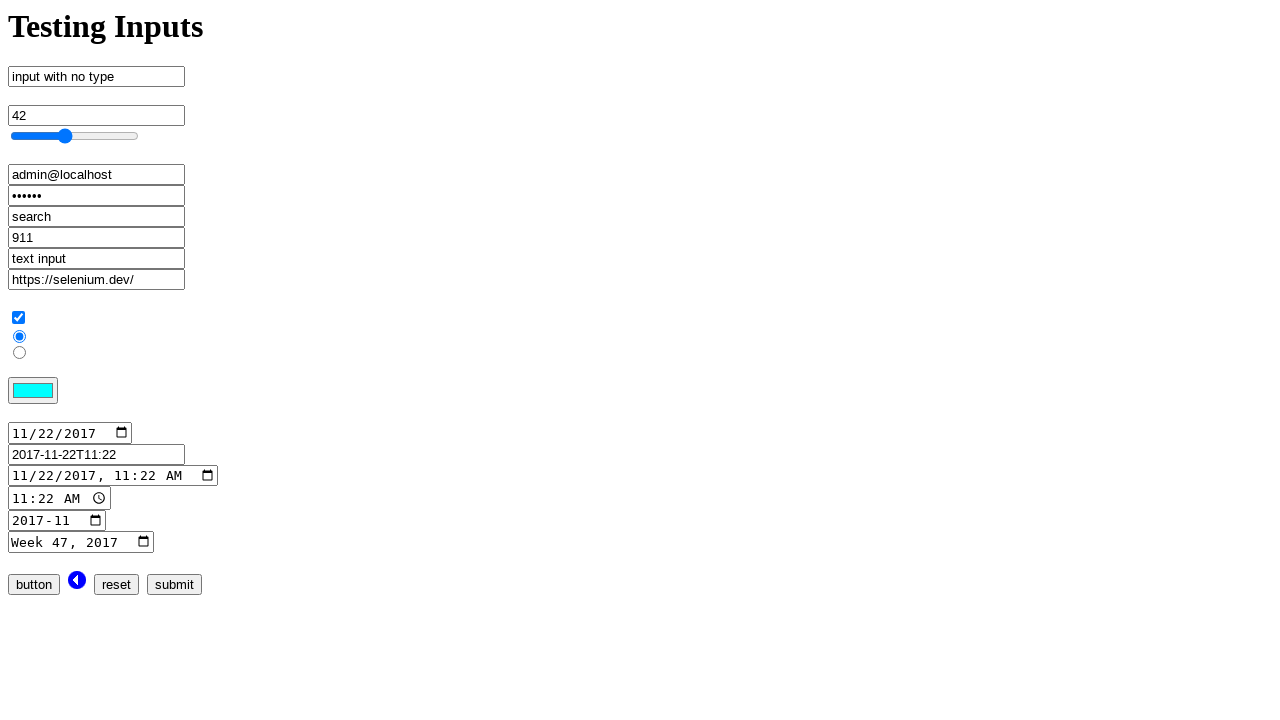

Verified color input font size is '13.3333px'
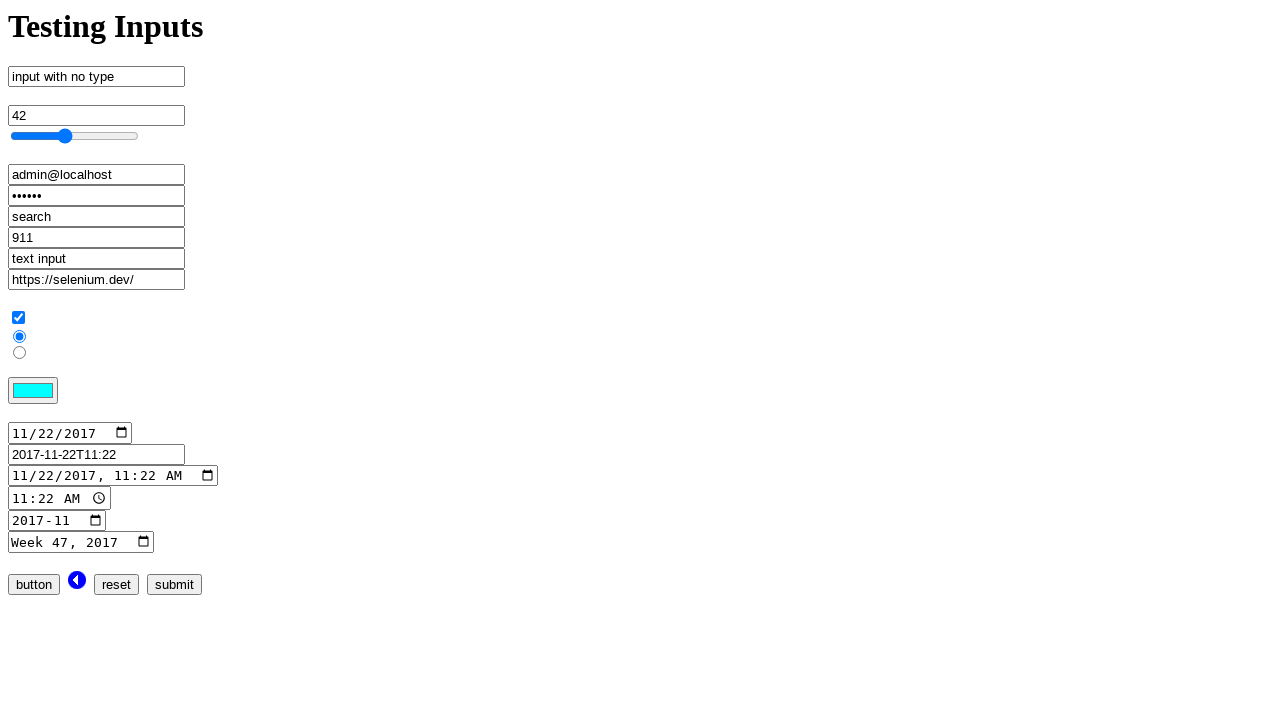

Verified h1 element text content is 'Testing Inputs'
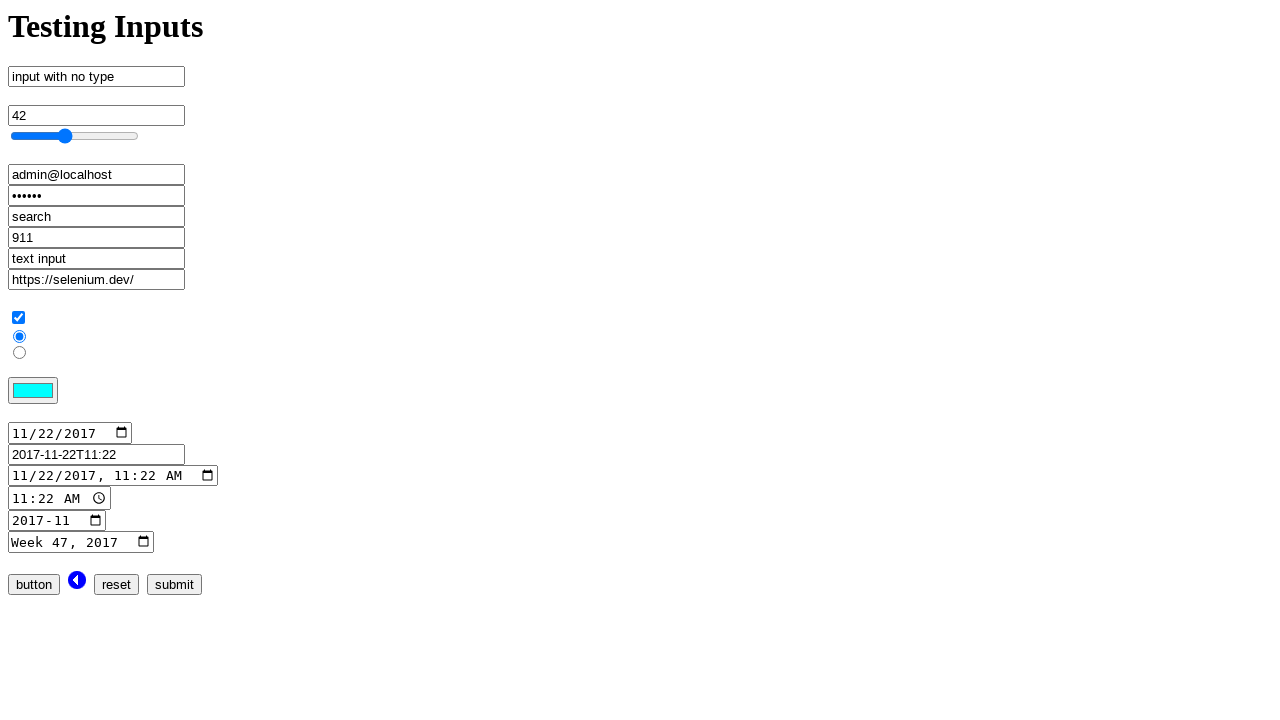

Verified email input value attribute is 'admin@localhost'
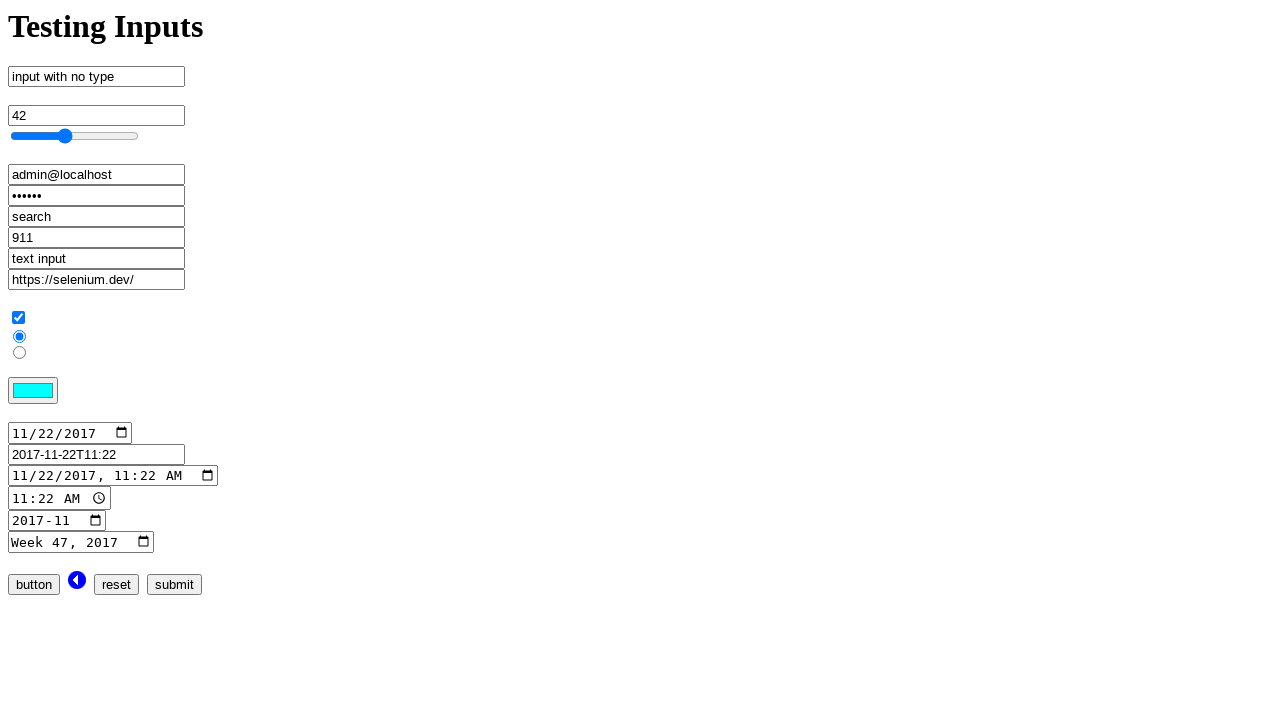

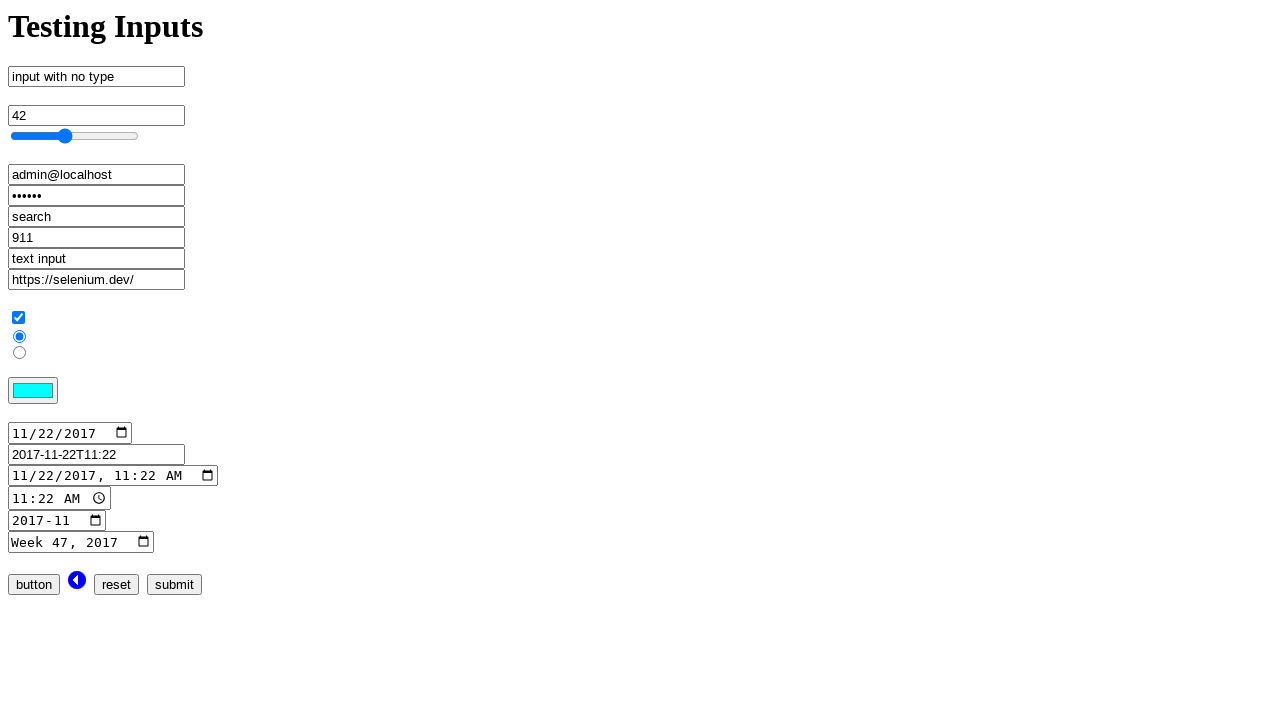